Tests nested frames functionality by navigating to the Nested Frames page, switching between frame-top and frame-middle frames, and verifying the frame content is accessible.

Starting URL: http://the-internet.herokuapp.com/

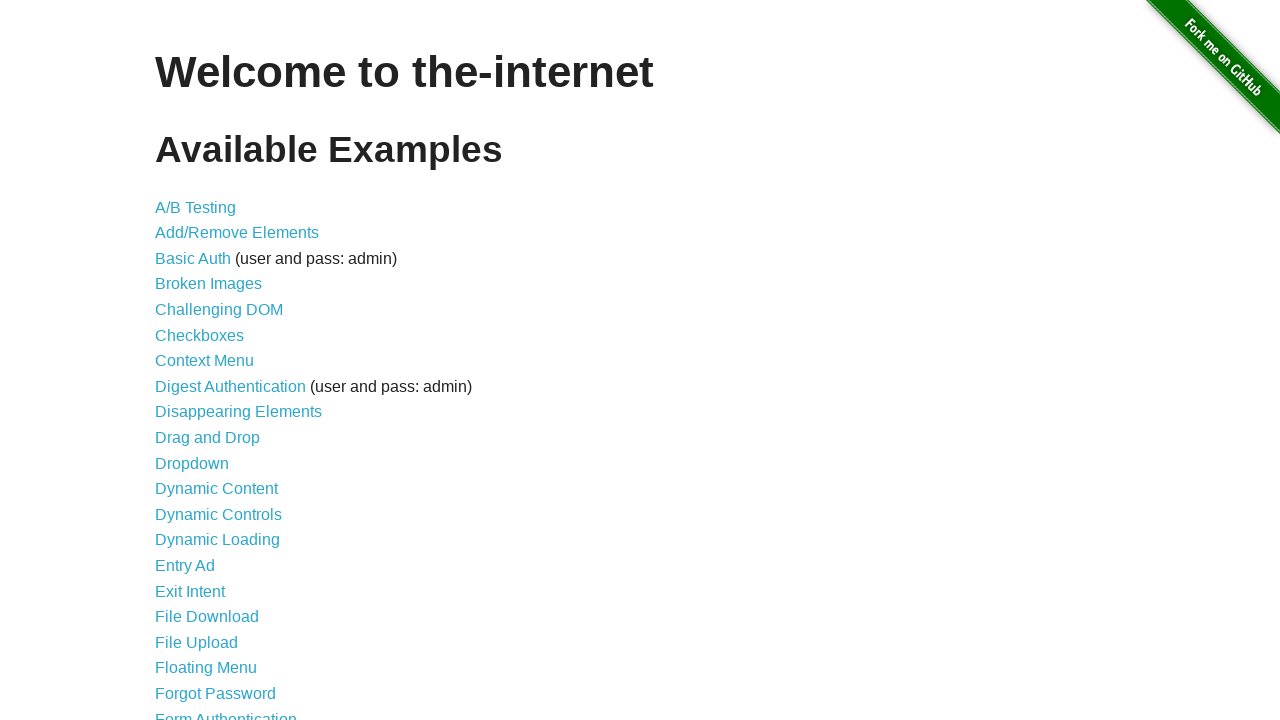

Clicked on the Nested Frames link at (210, 395) on xpath=//a[contains(text(),'Nested Frames')]
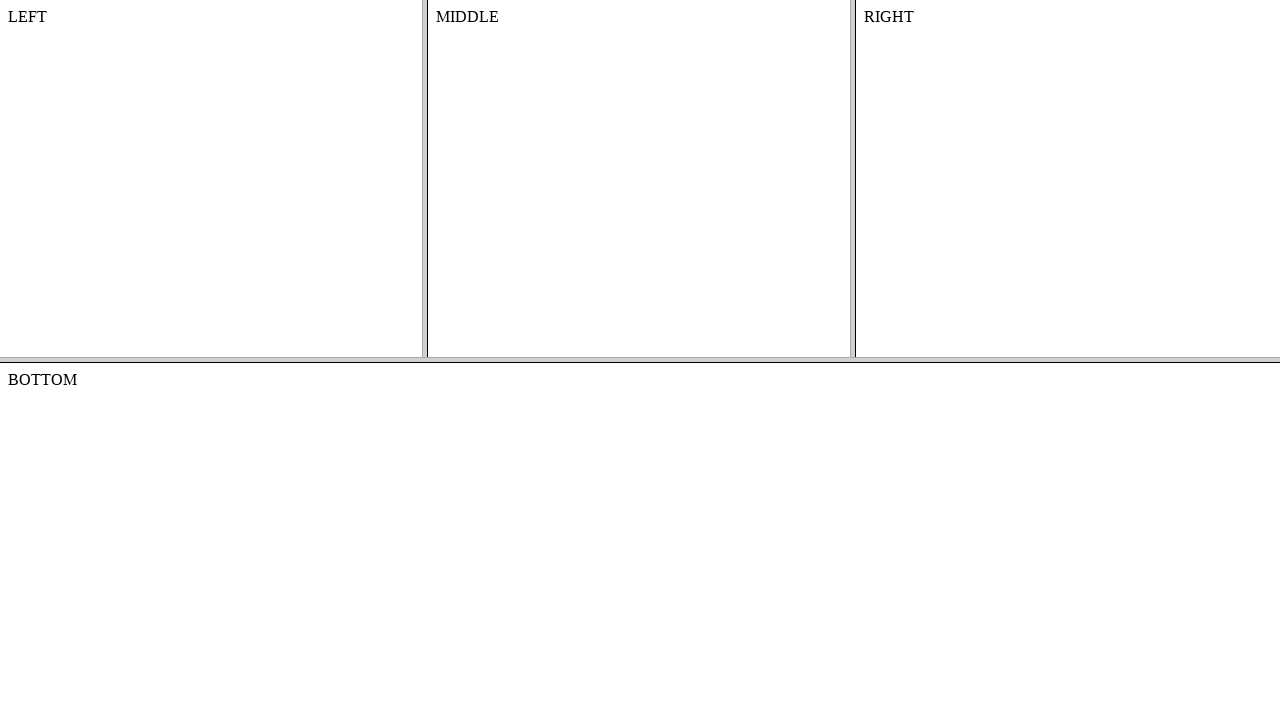

Waited for frame-top to load
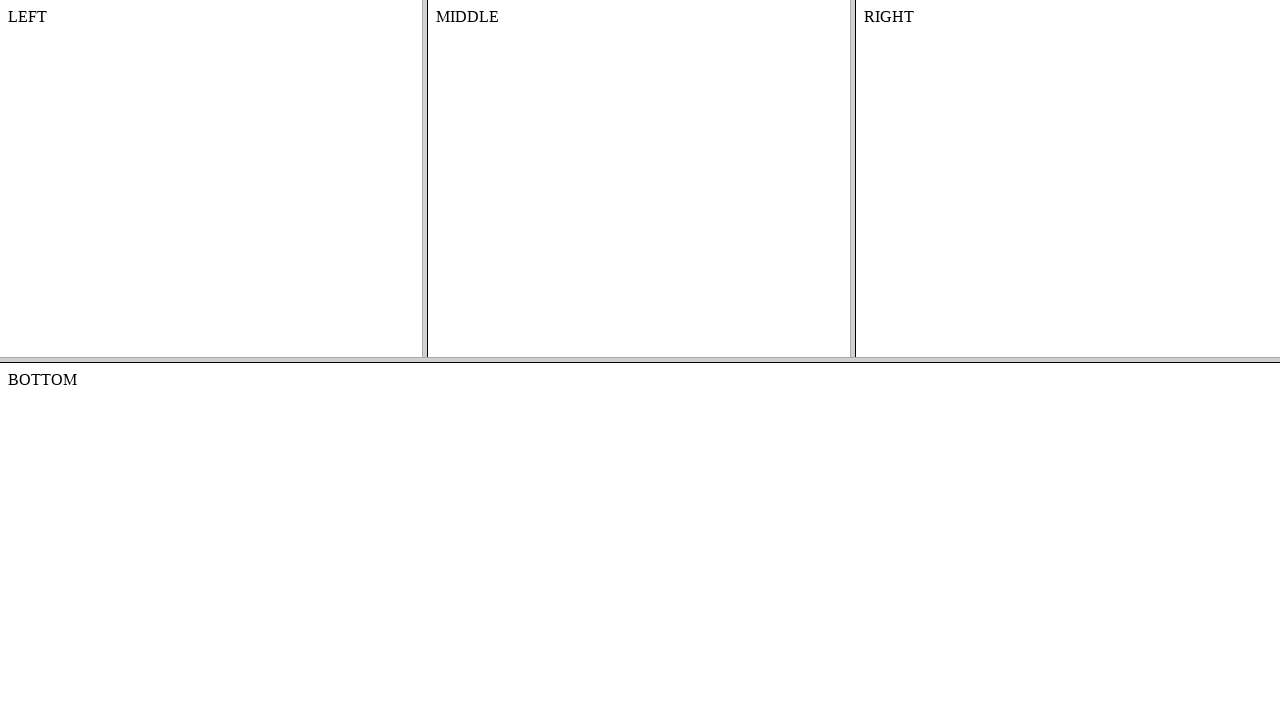

Located the top frame (frame-top)
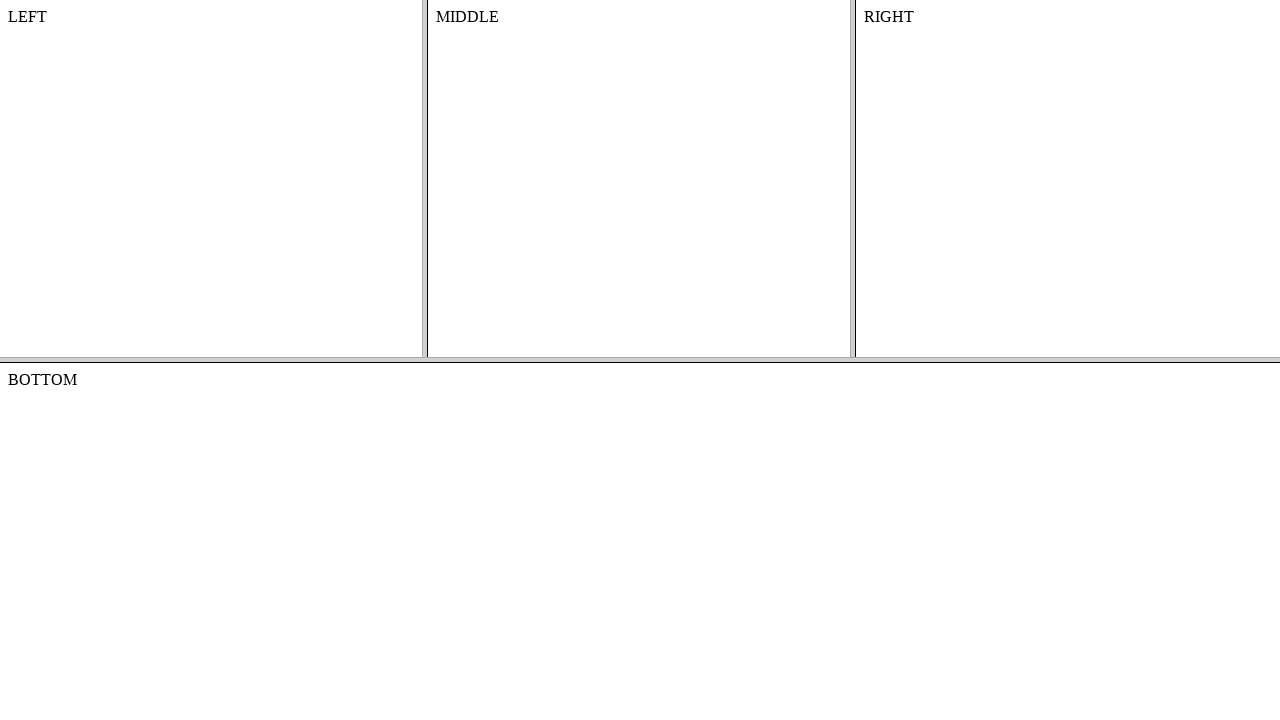

Located the middle frame (frame-middle) within frame-top
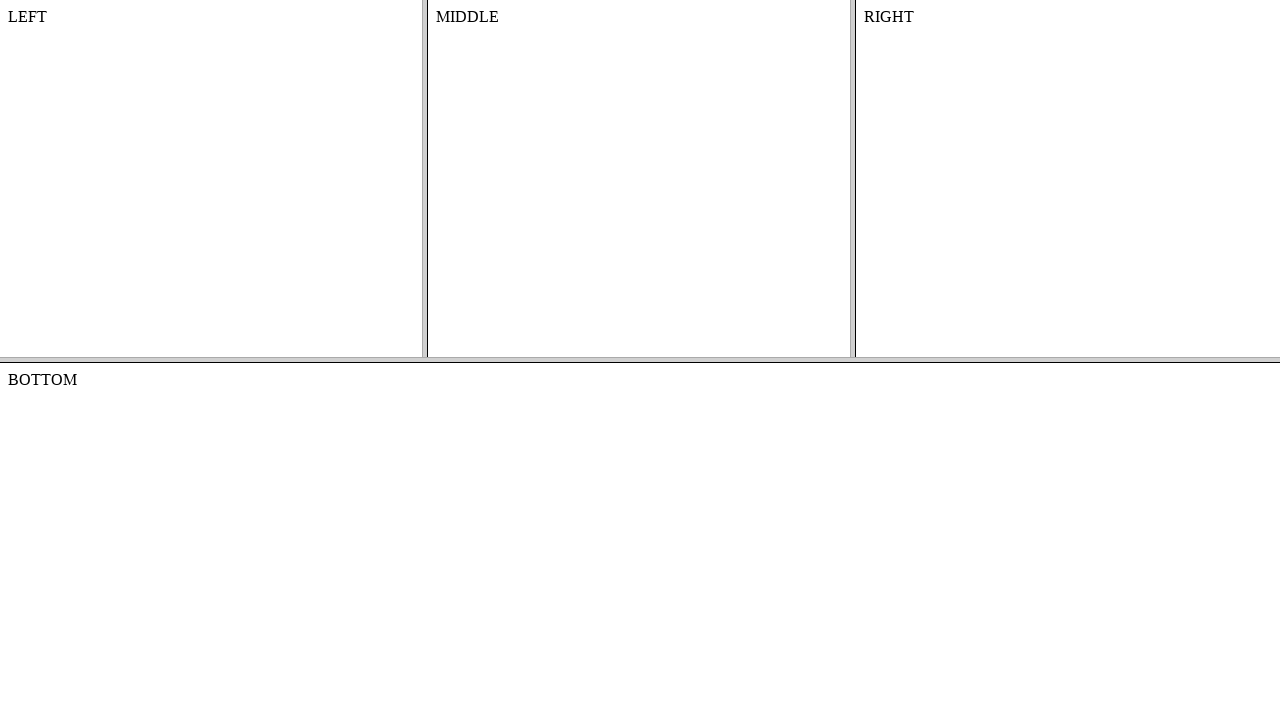

Verified that the middle frame content (#content) is accessible
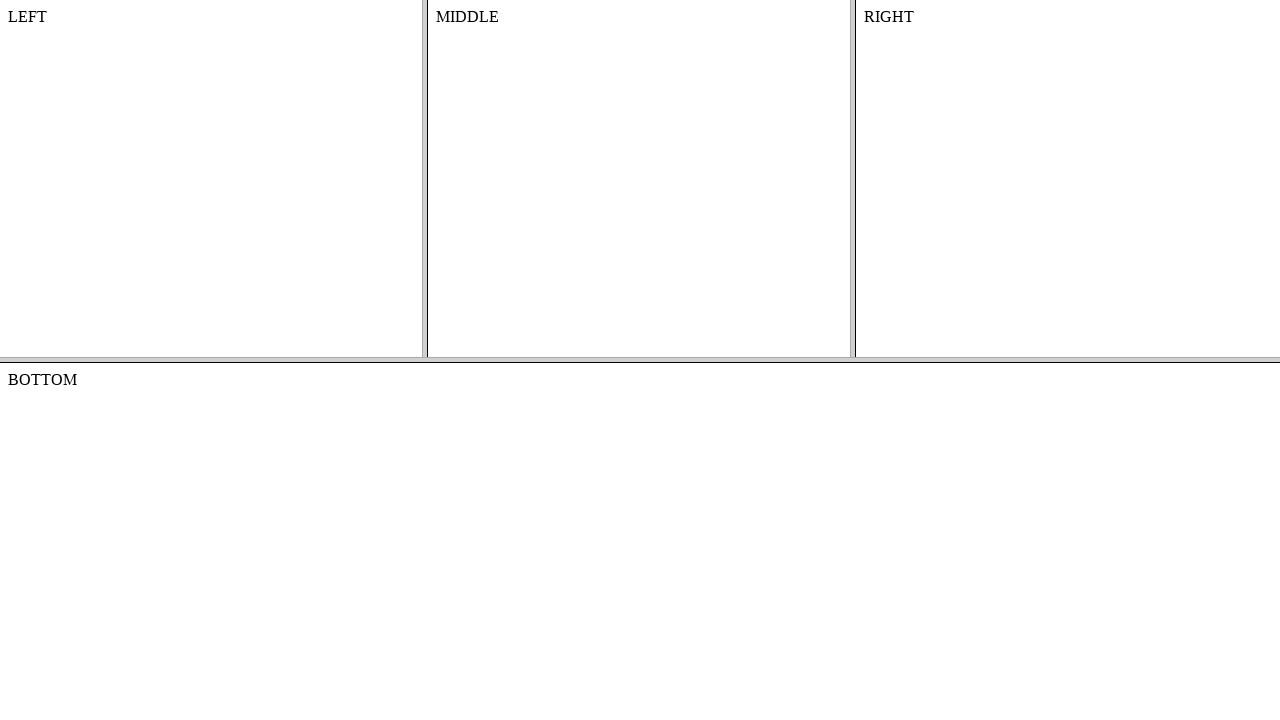

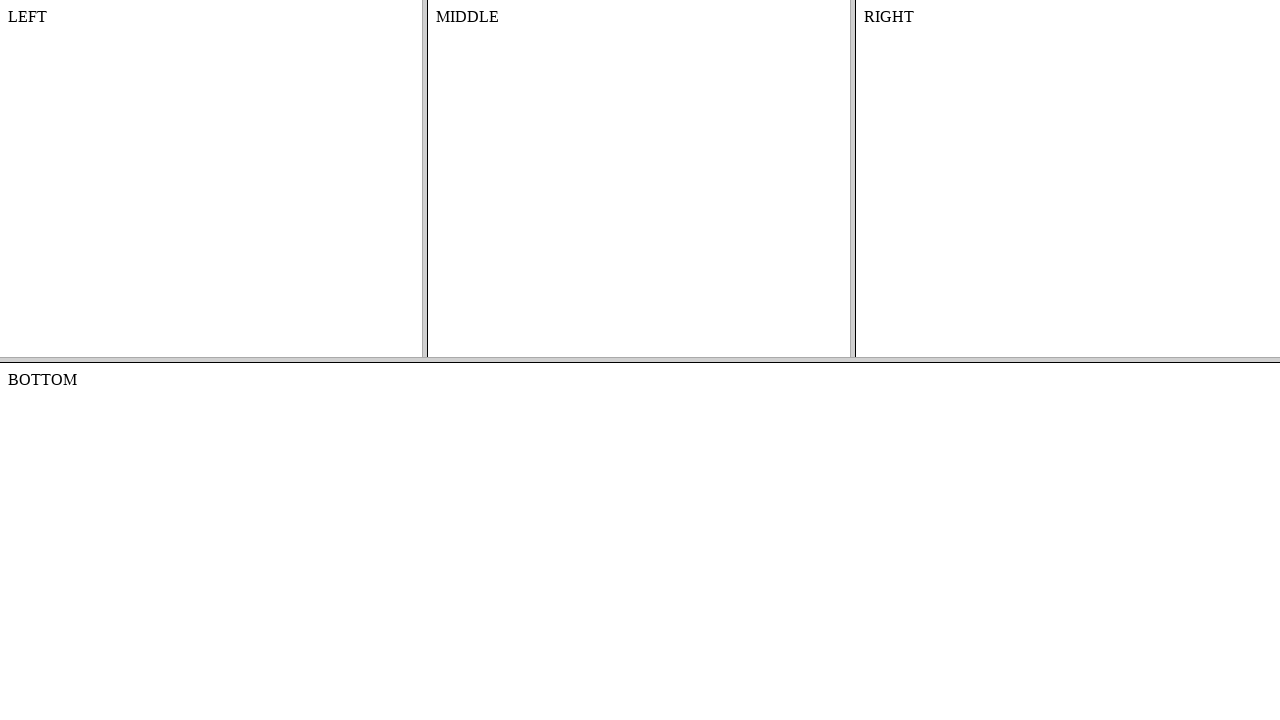